Tests file upload functionality by selecting a file and clicking the upload button, then verifying the success message

Starting URL: https://the-internet.herokuapp.com/upload

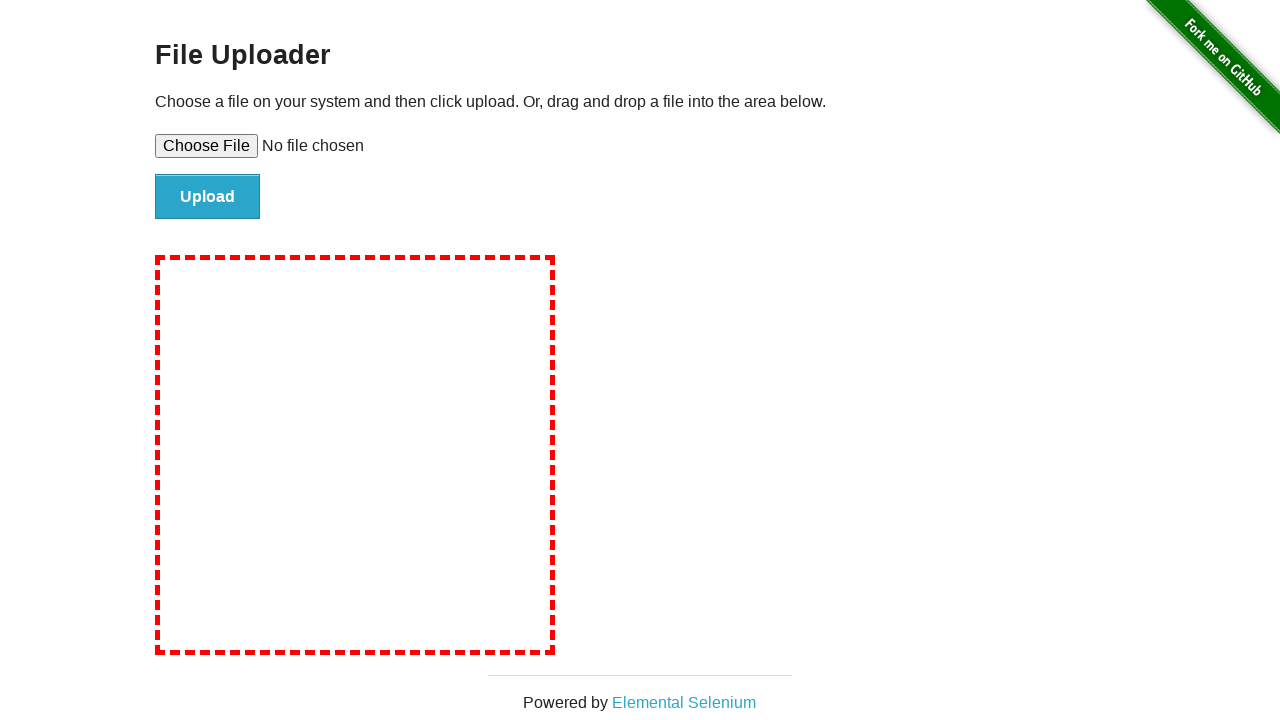

Set file input to temporary test file
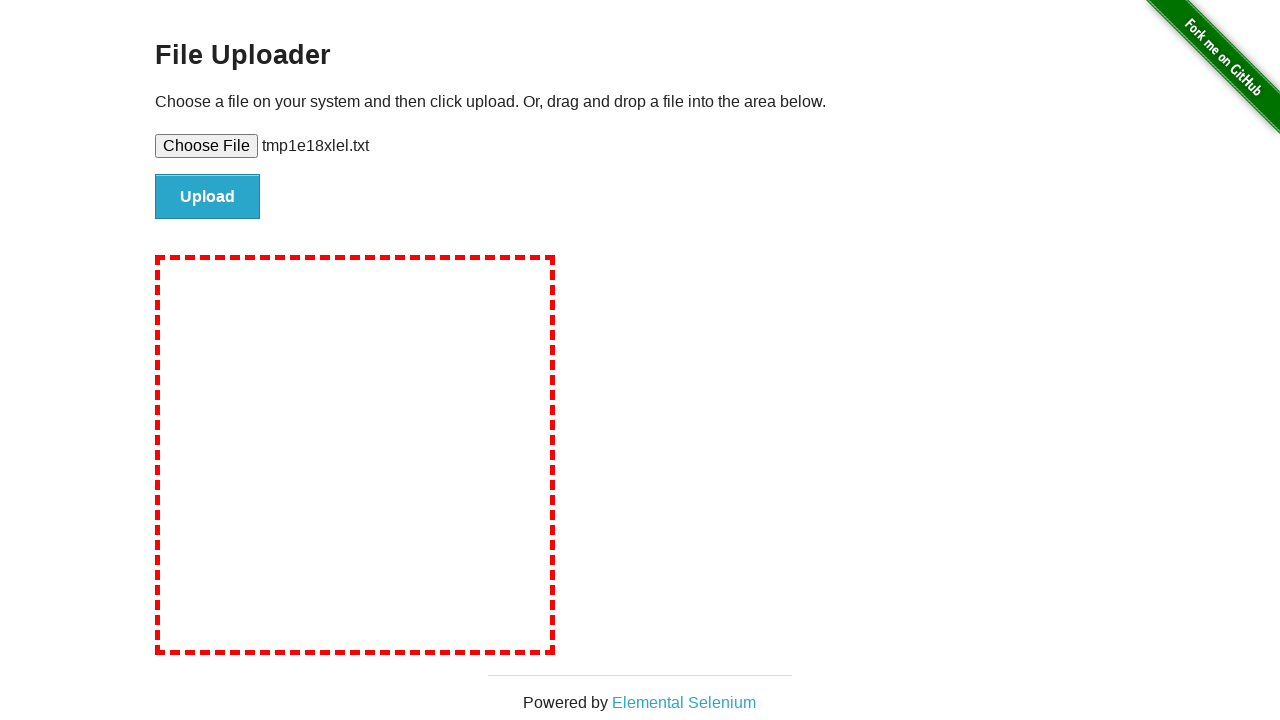

Clicked upload button at (208, 197) on input#file-submit
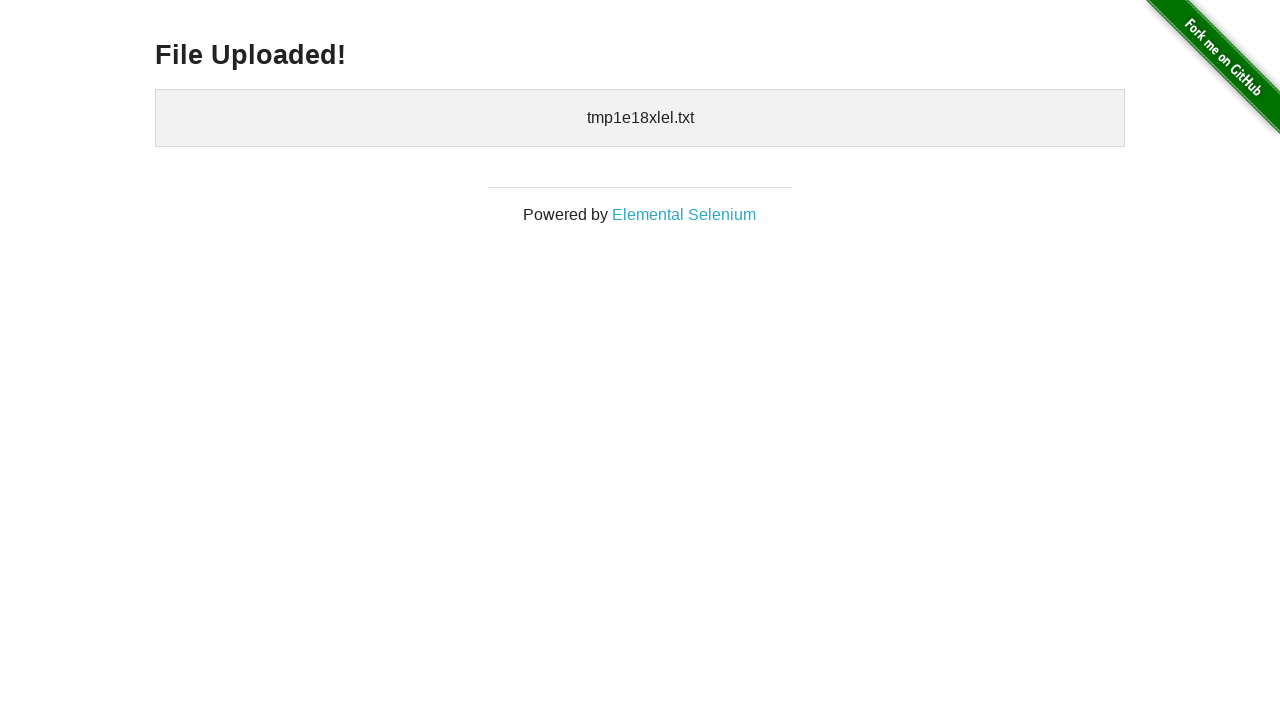

Success message appeared on page
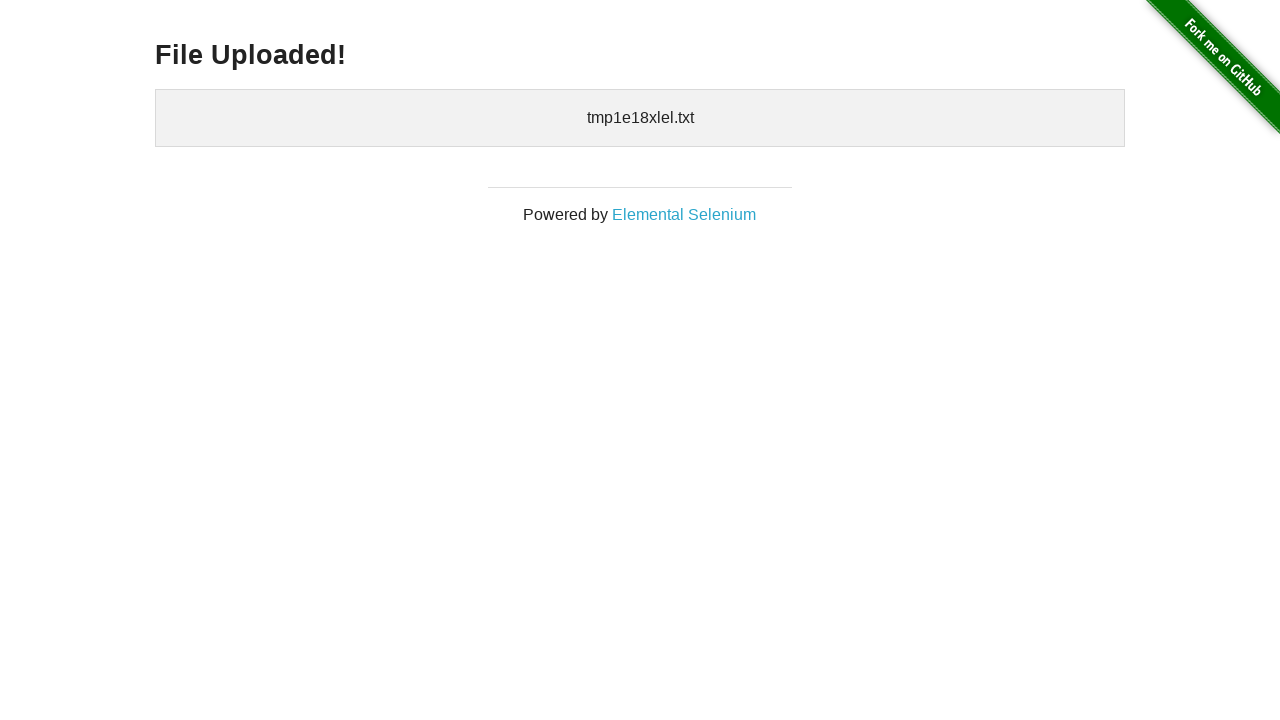

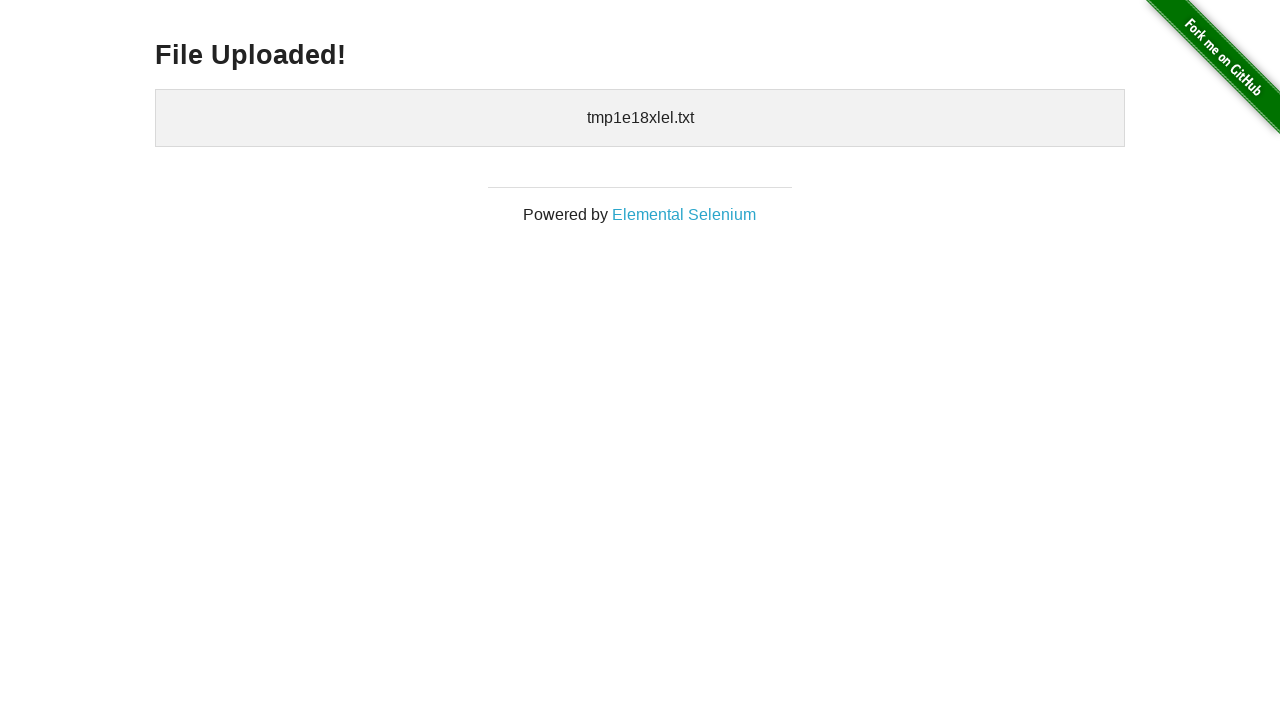